Tests drag and drop functionality on a range slider by dragging the slider handle 100 pixels to the right

Starting URL: https://rangeslider.js.org/

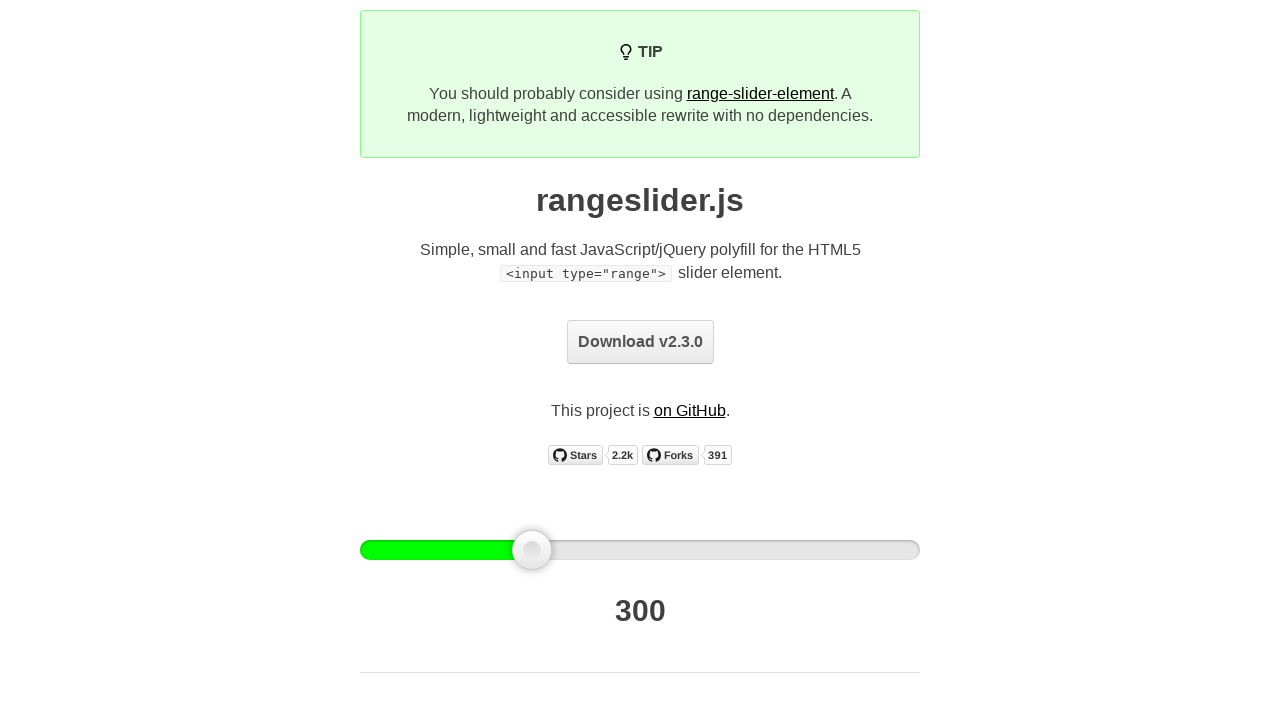

Located the slider handle element
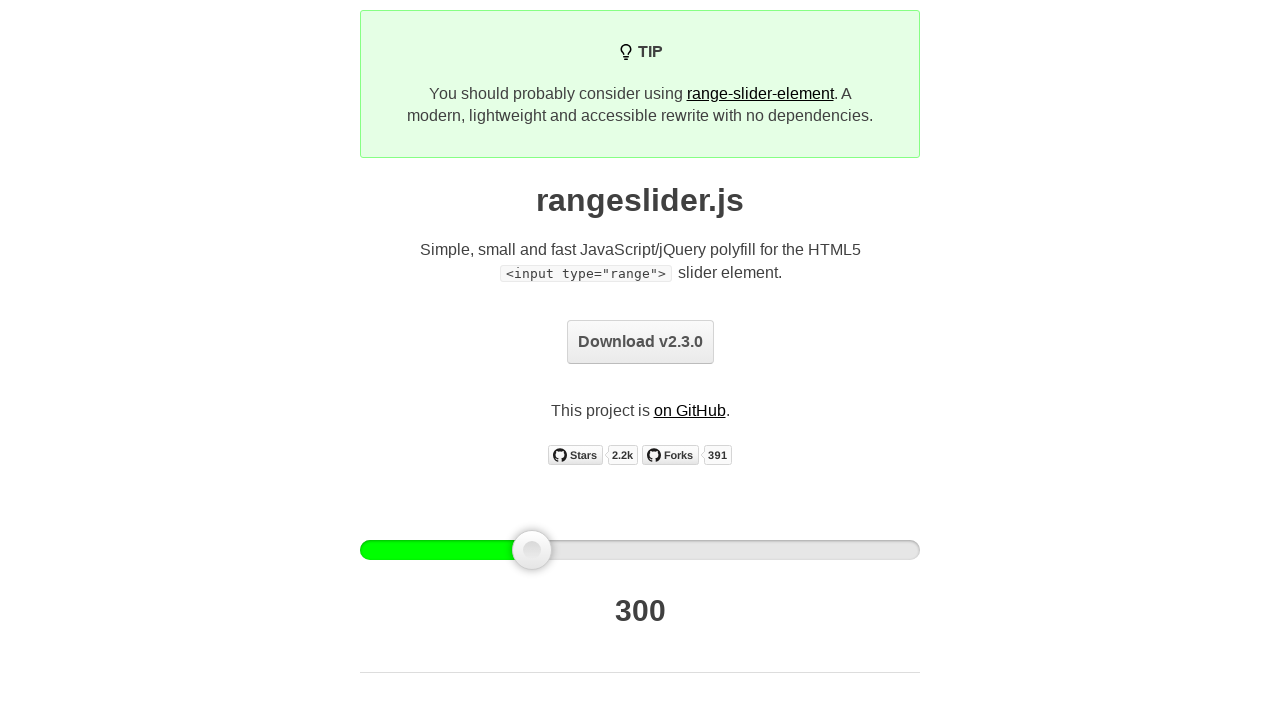

Retrieved bounding box of slider handle
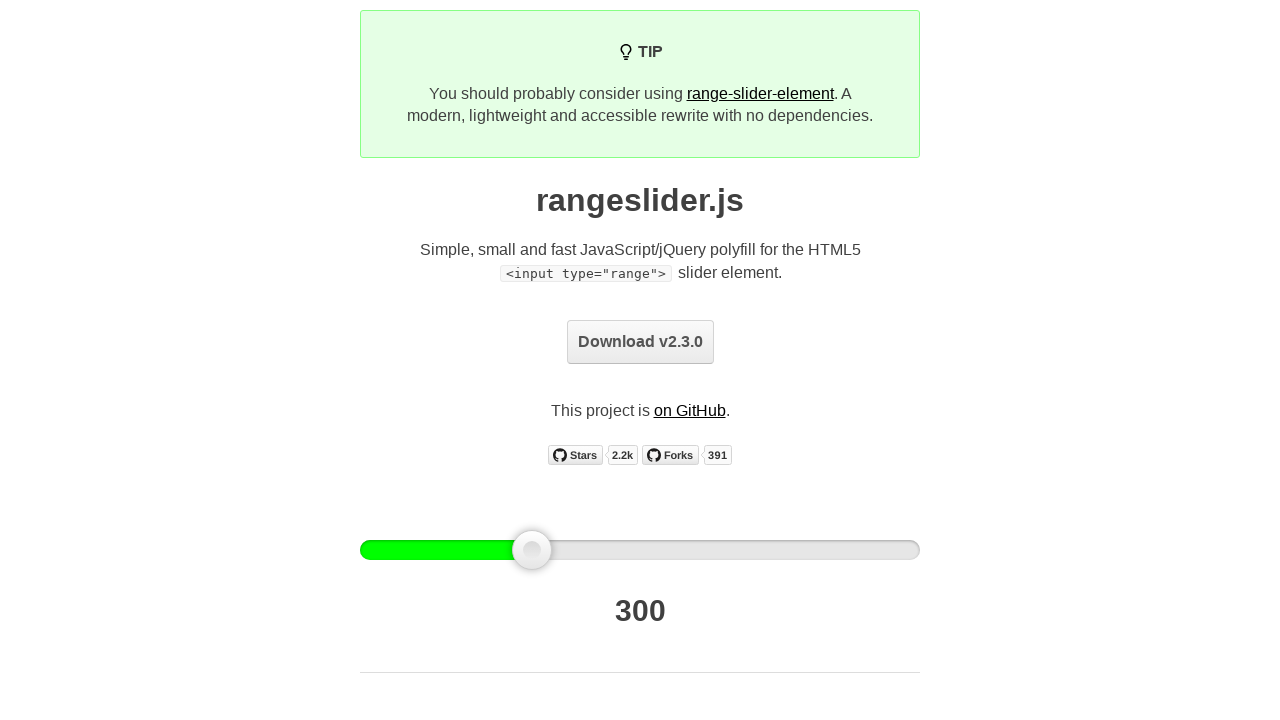

Moved mouse to center of slider handle at (532, 550)
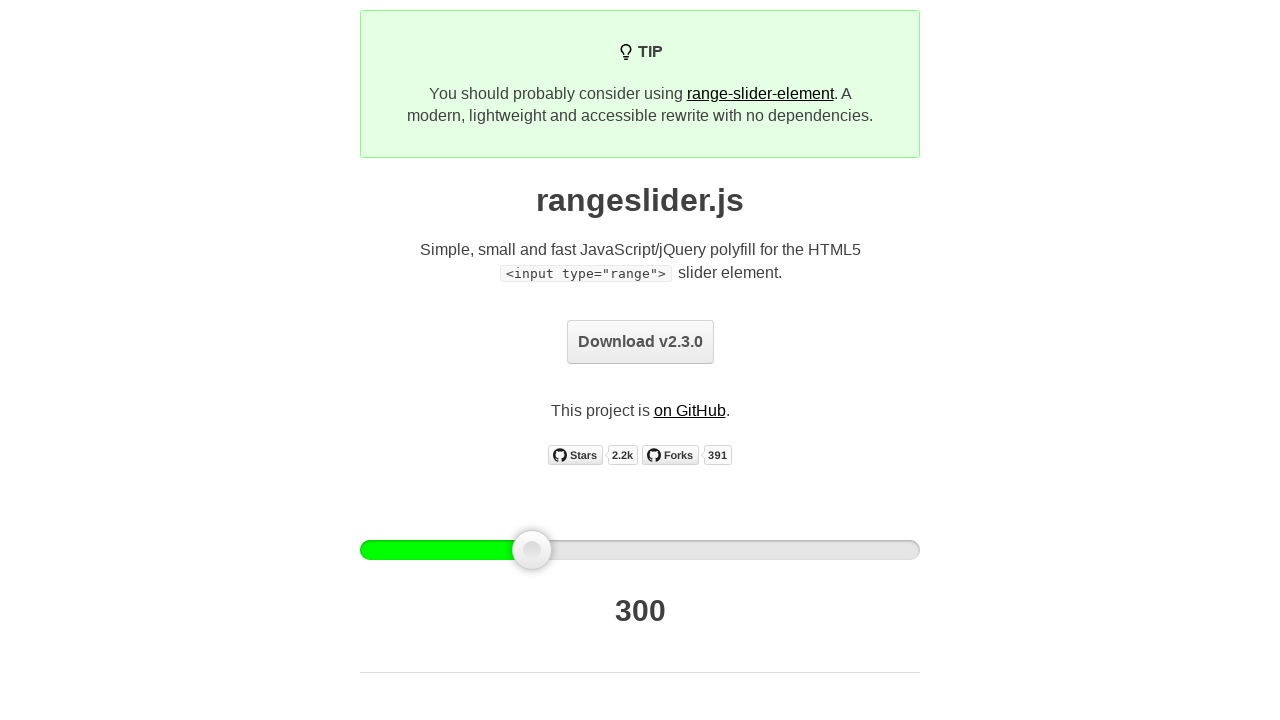

Pressed mouse button down on slider handle at (532, 550)
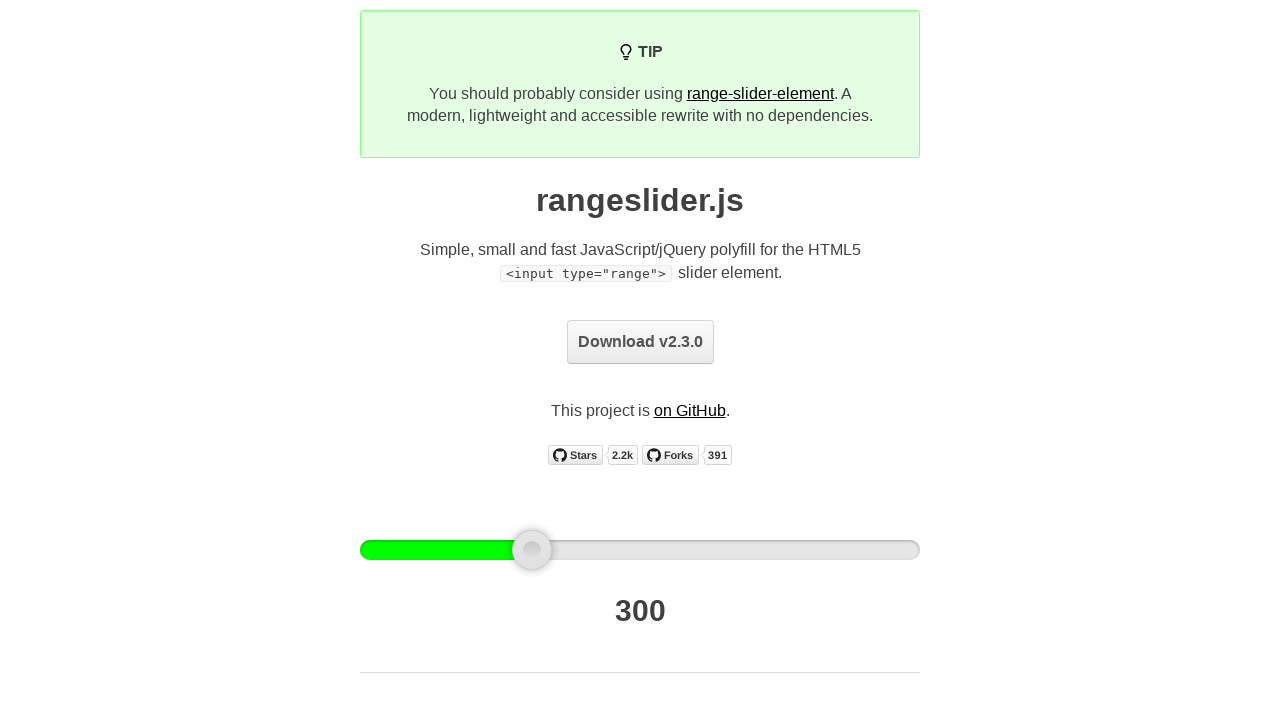

Dragged slider handle 100 pixels to the right at (632, 550)
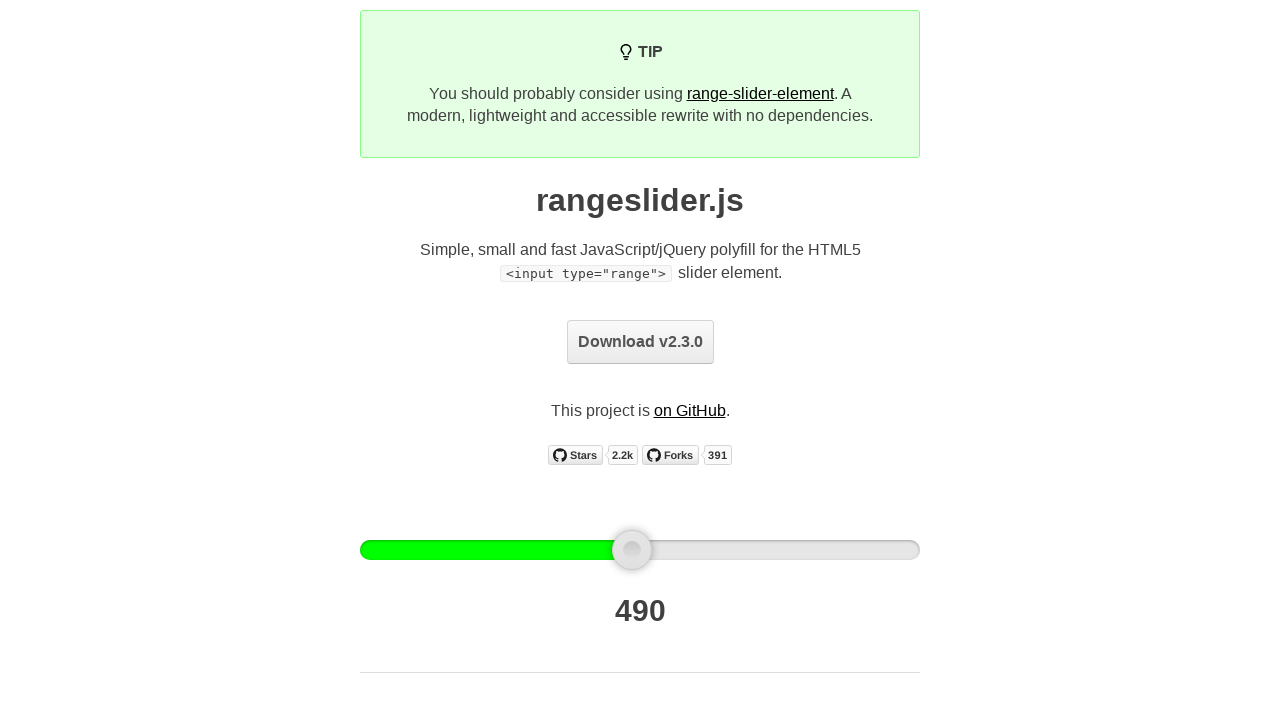

Released mouse button to complete drag operation at (632, 550)
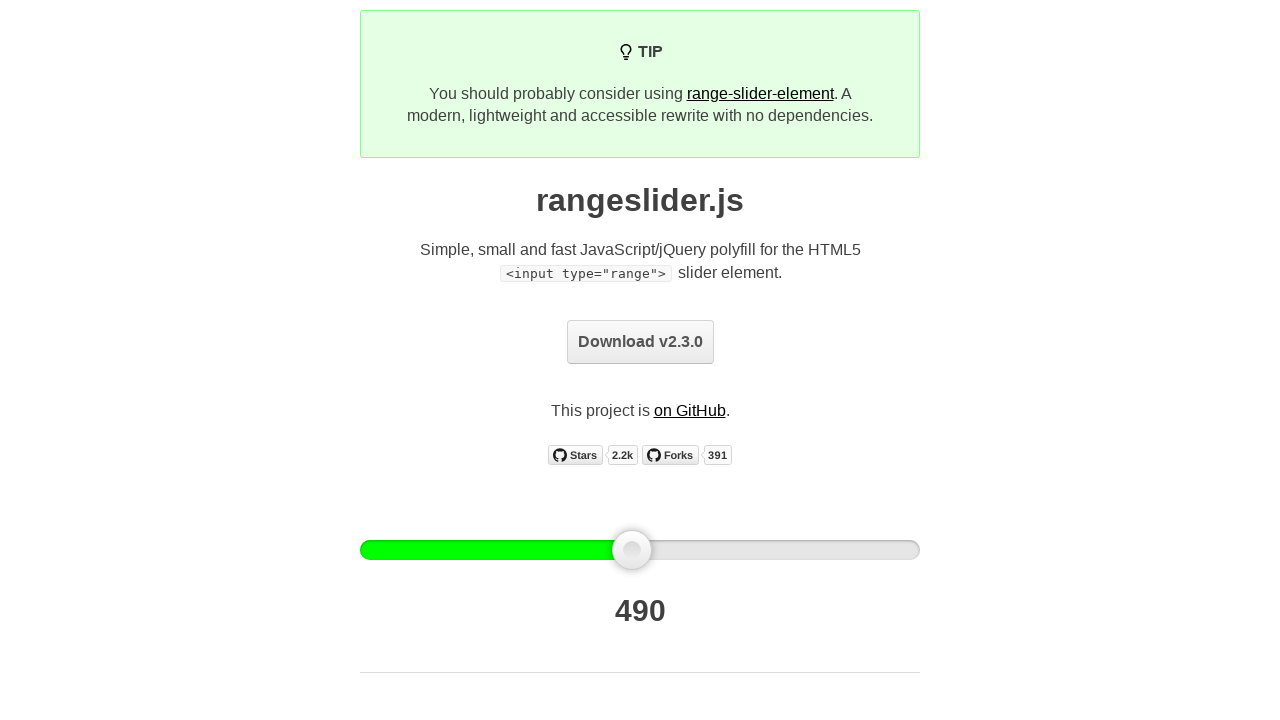

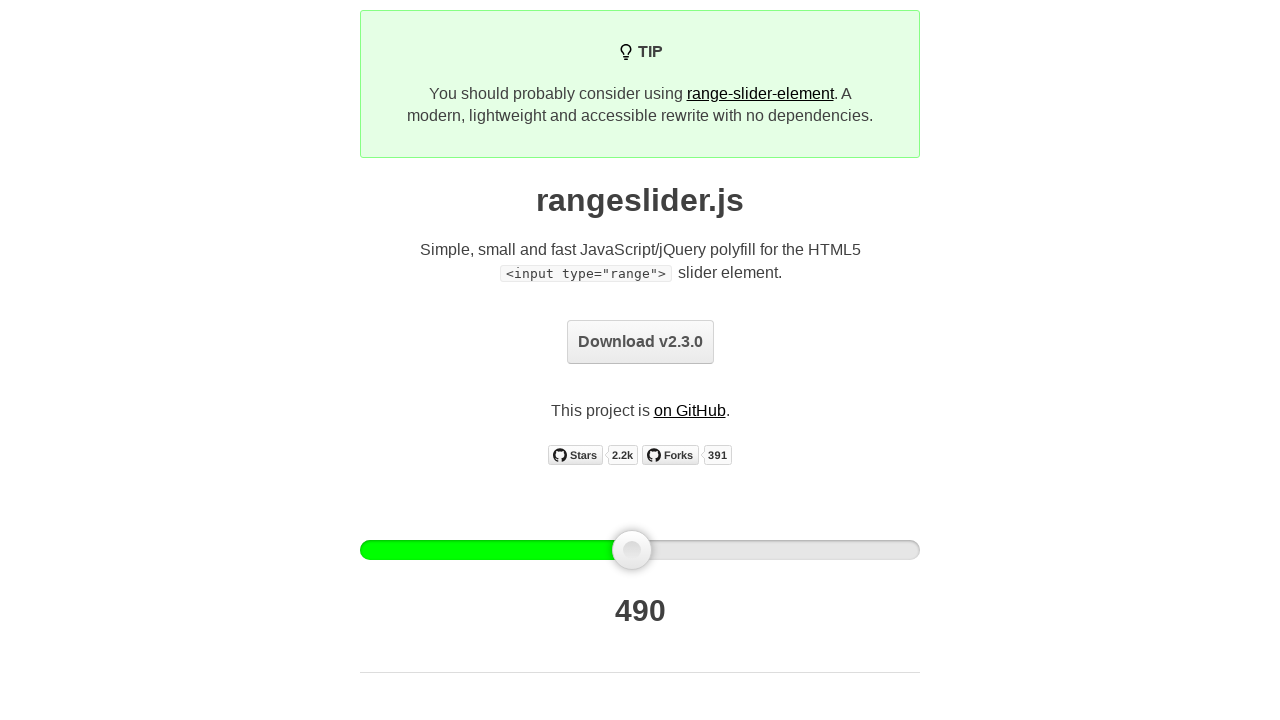